Tests Kameleo's anti-detection browser with Selenium by navigating to Cloudflare's website

Starting URL: https://cloudflare.com

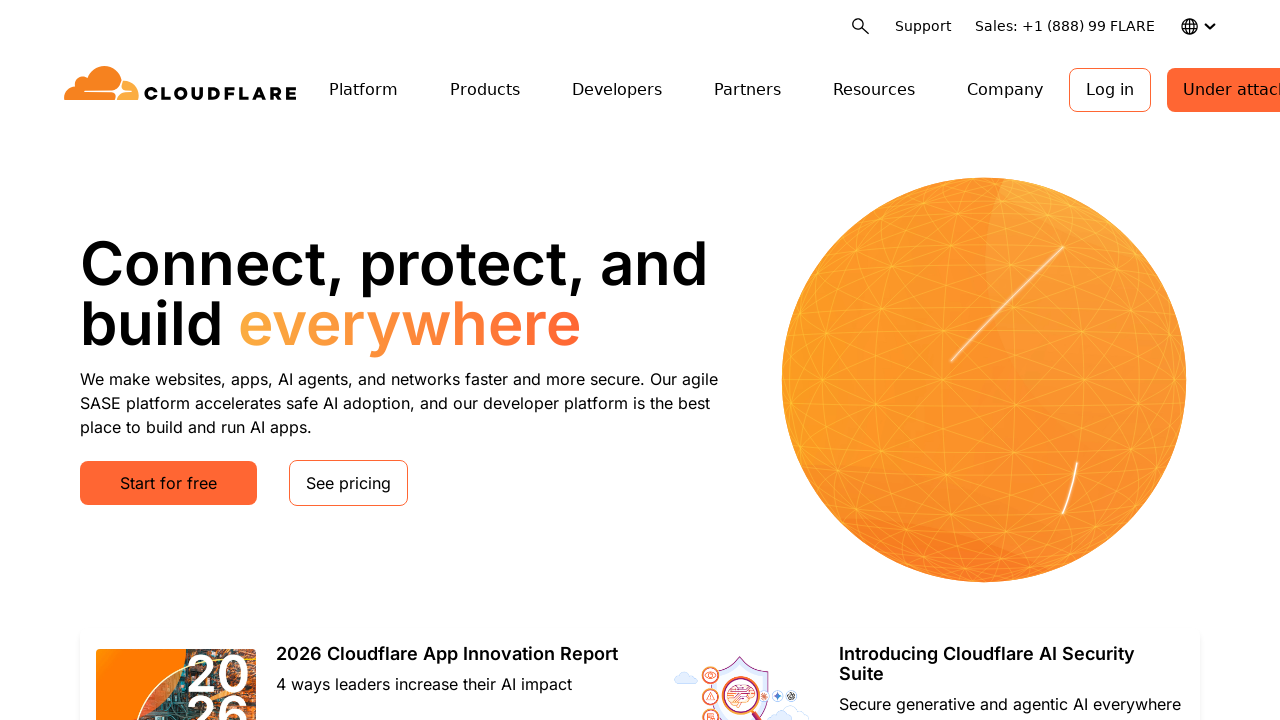

Waited for page to reach networkidle state on Cloudflare website
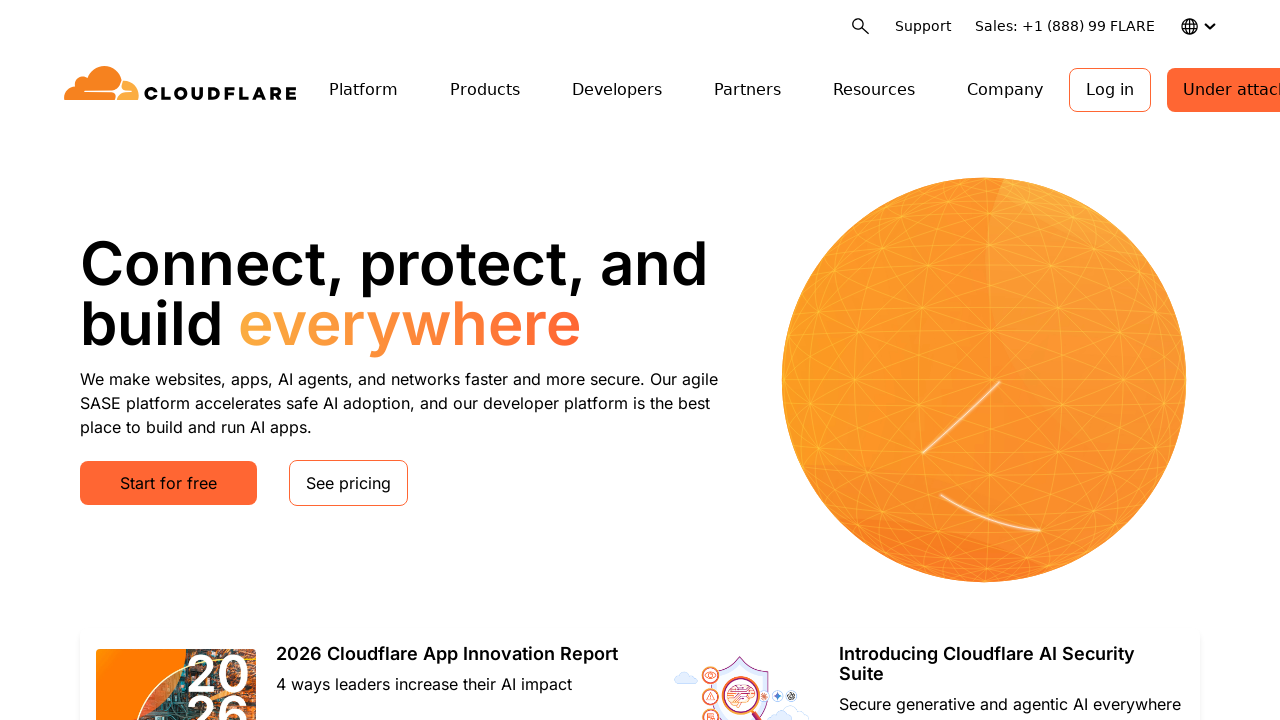

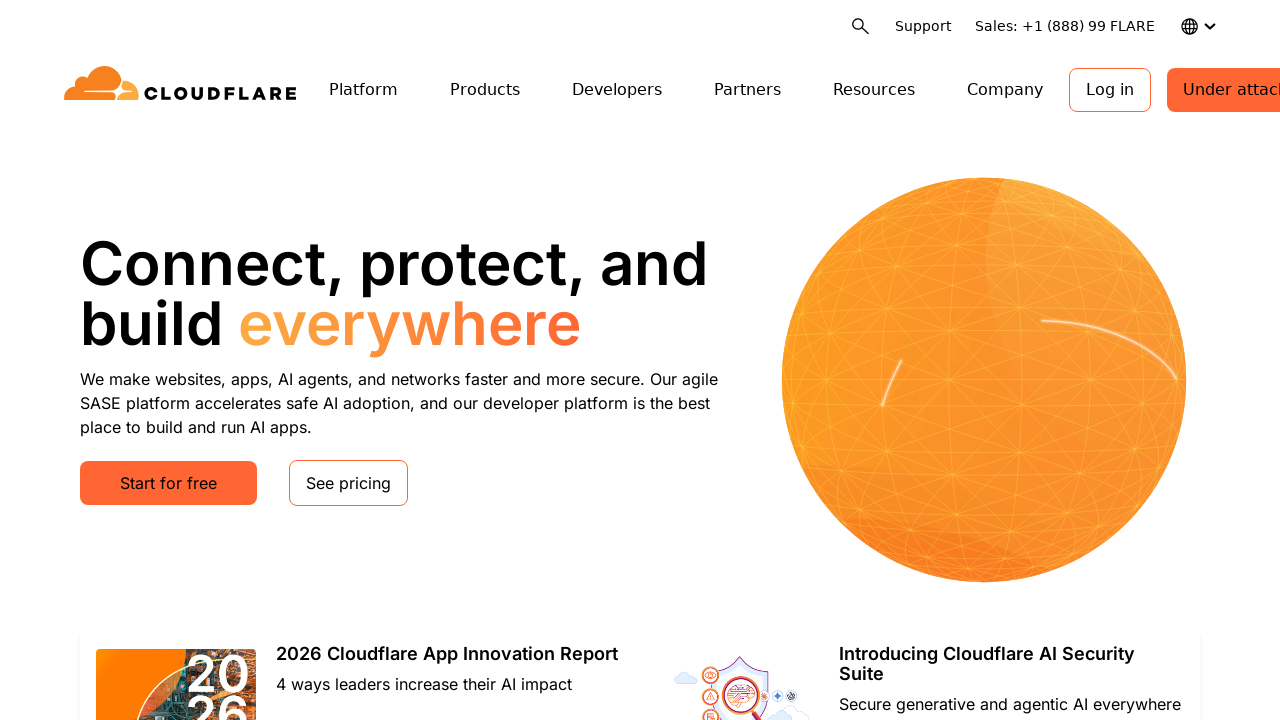